Tests the Cypress example site by clicking on the 'type' link, navigating to the actions page, and filling in an email field to verify form input functionality.

Starting URL: https://example.cypress.io

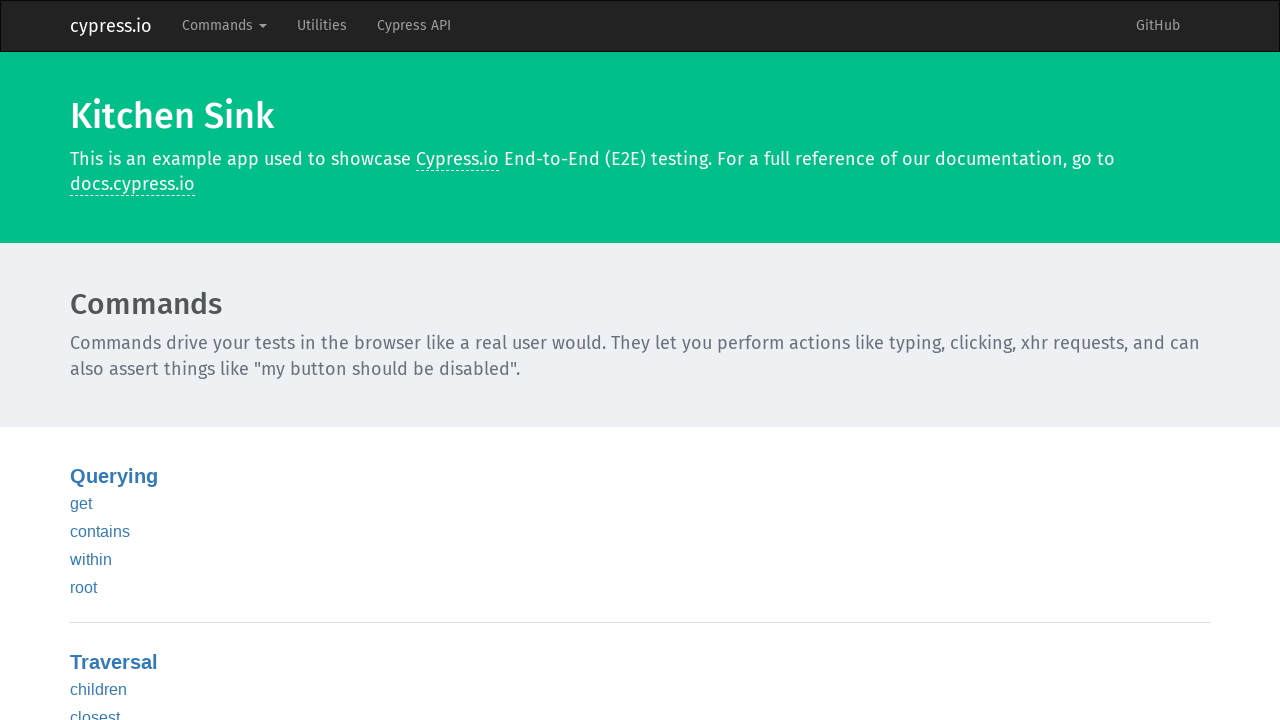

Clicked on 'type' link to navigate to actions page at (85, 361) on text=type
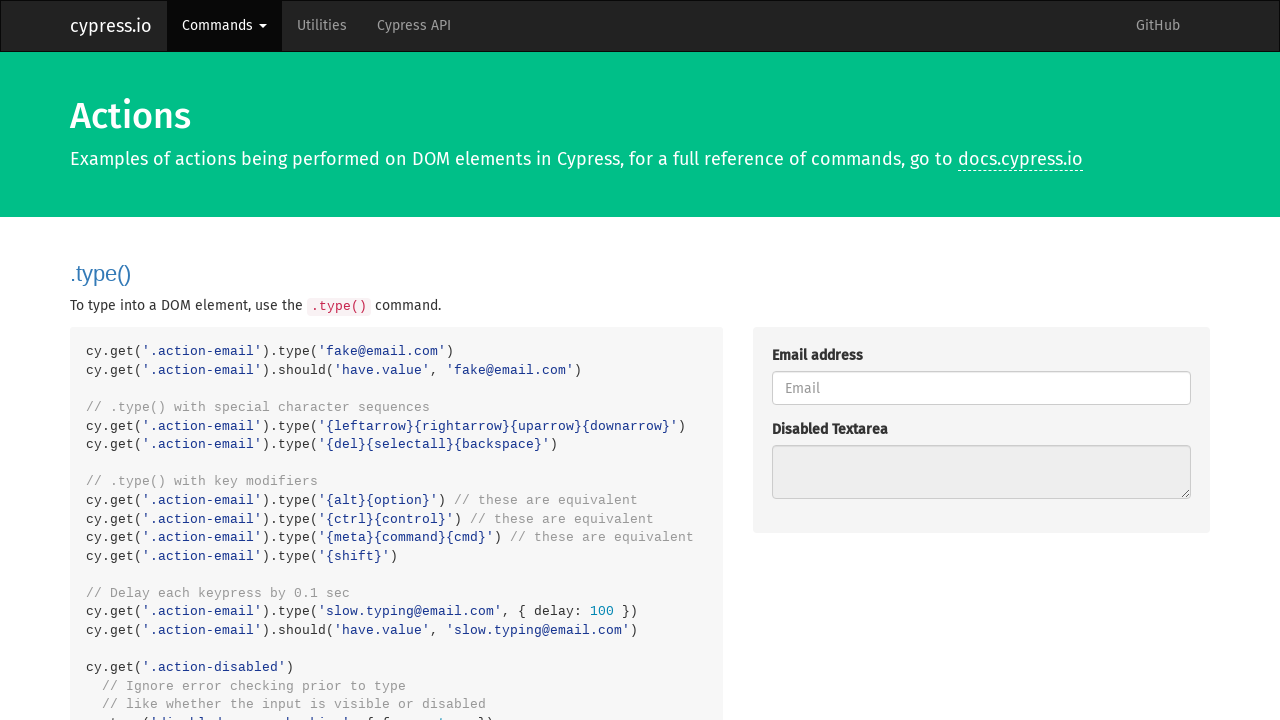

Waited for navigation to /commands/actions page
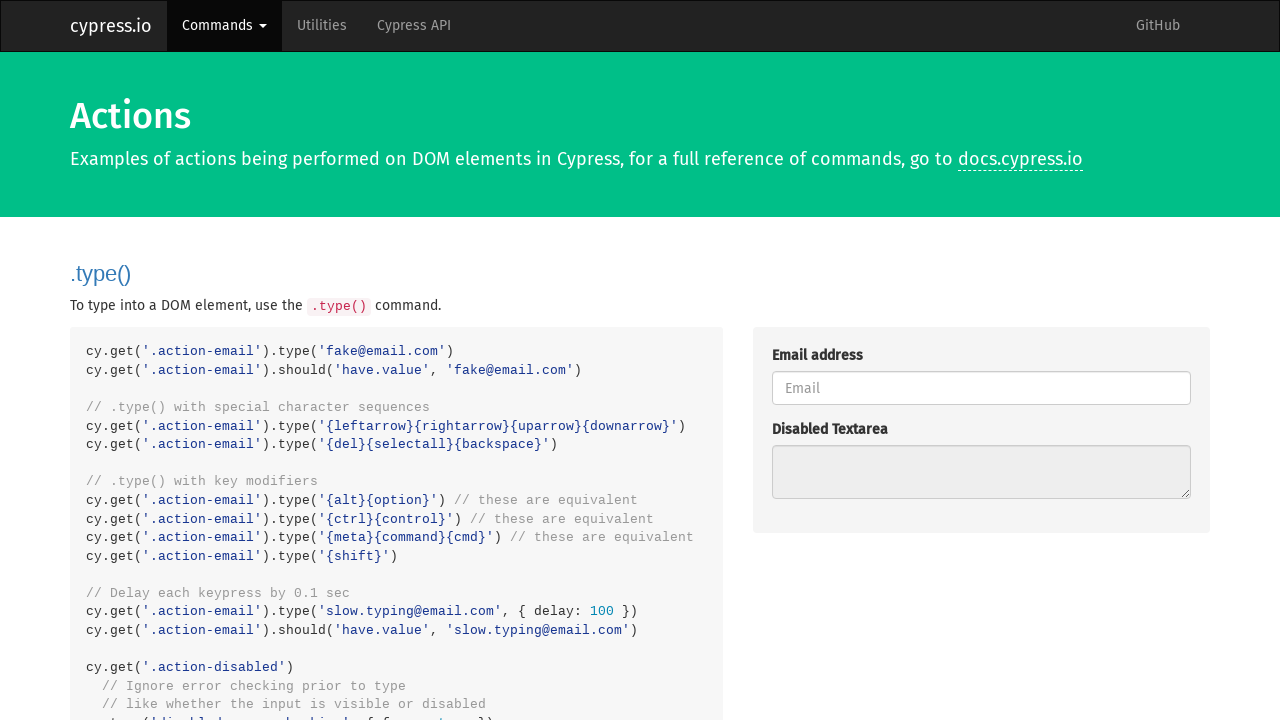

Filled email field with 'fake@email.com' on .action-email
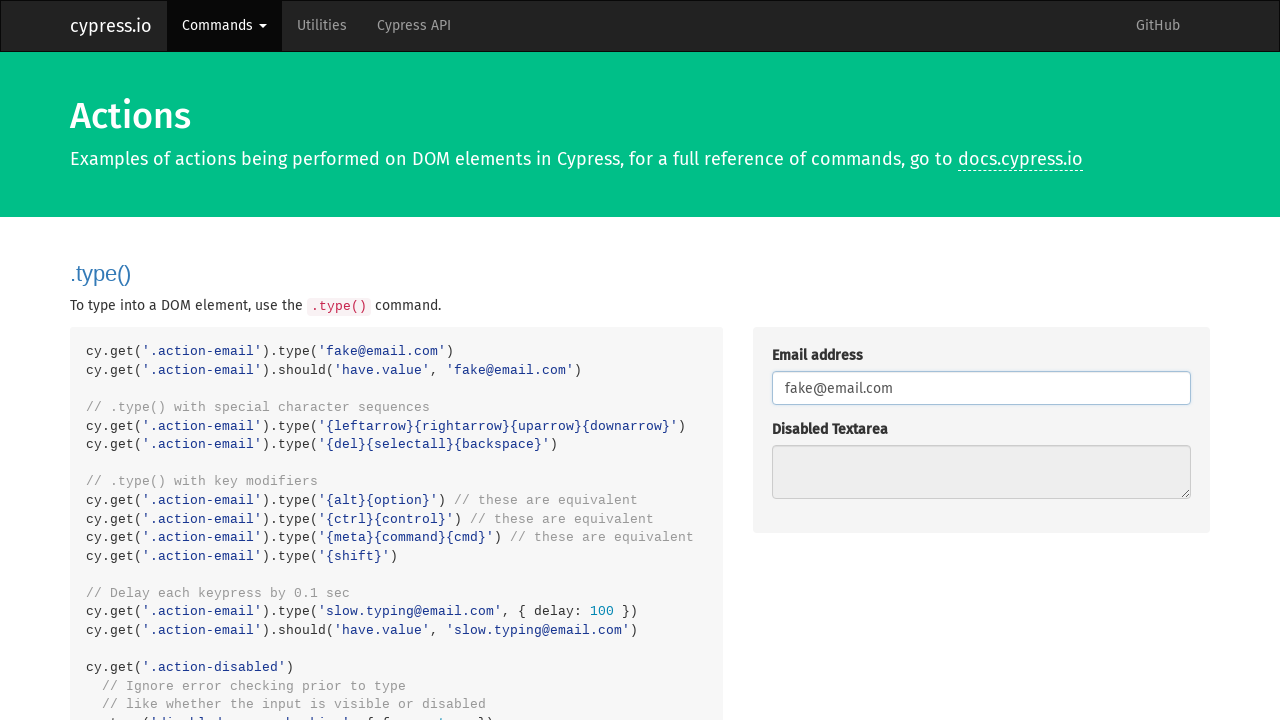

Verified email field contains the correct value 'fake@email.com'
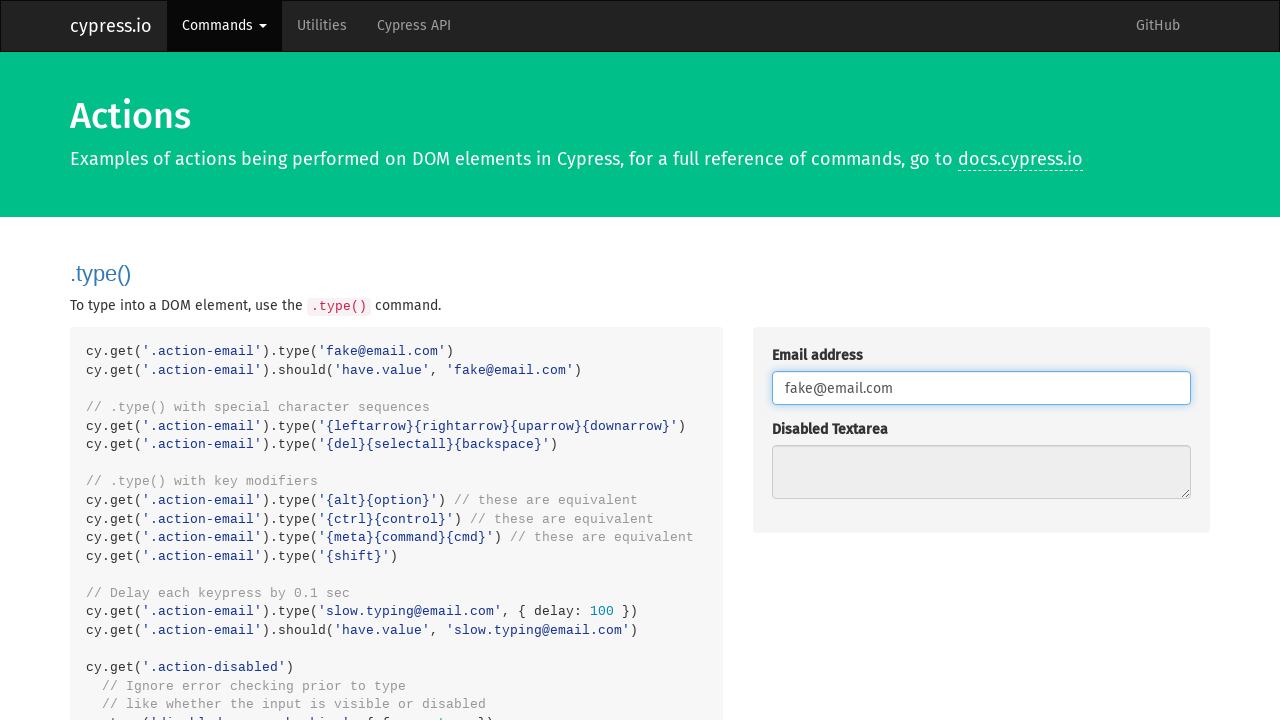

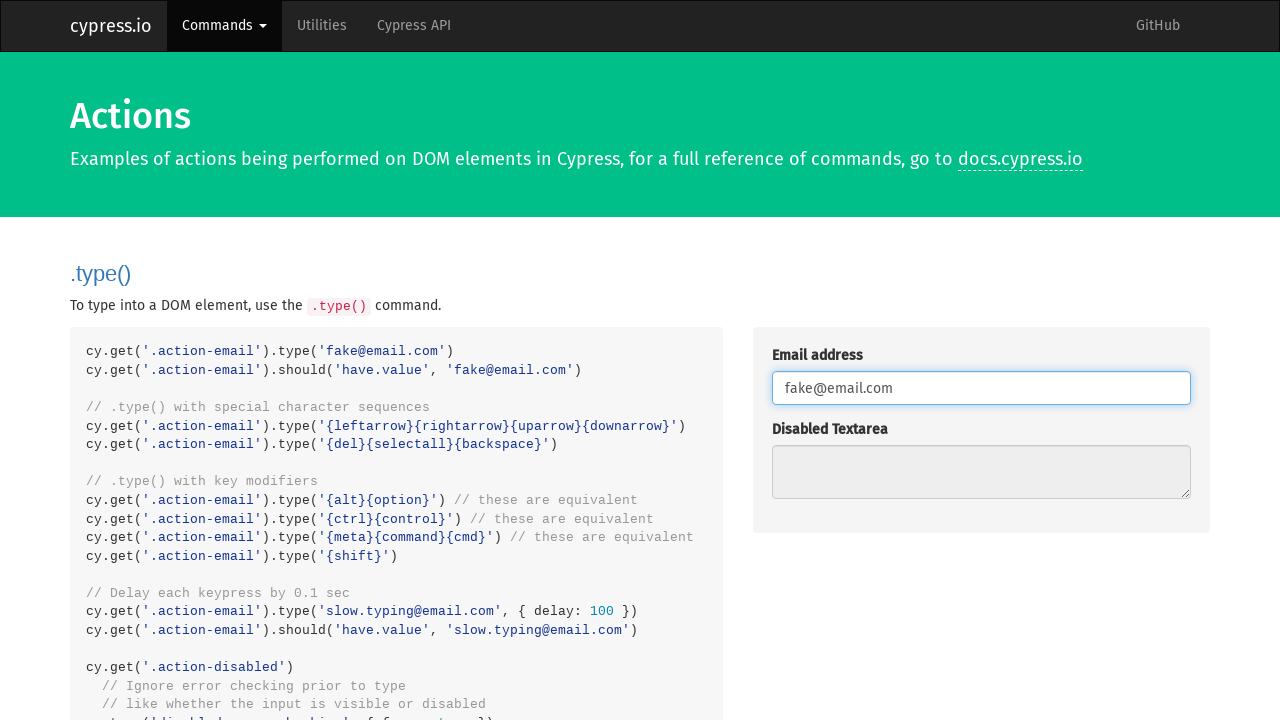